Tests a jQuery UI slider by dragging the slider handle horizontally to the middle of the slider track using drag and drop interaction.

Starting URL: https://jqueryui.com/resources/demos/slider/default.html

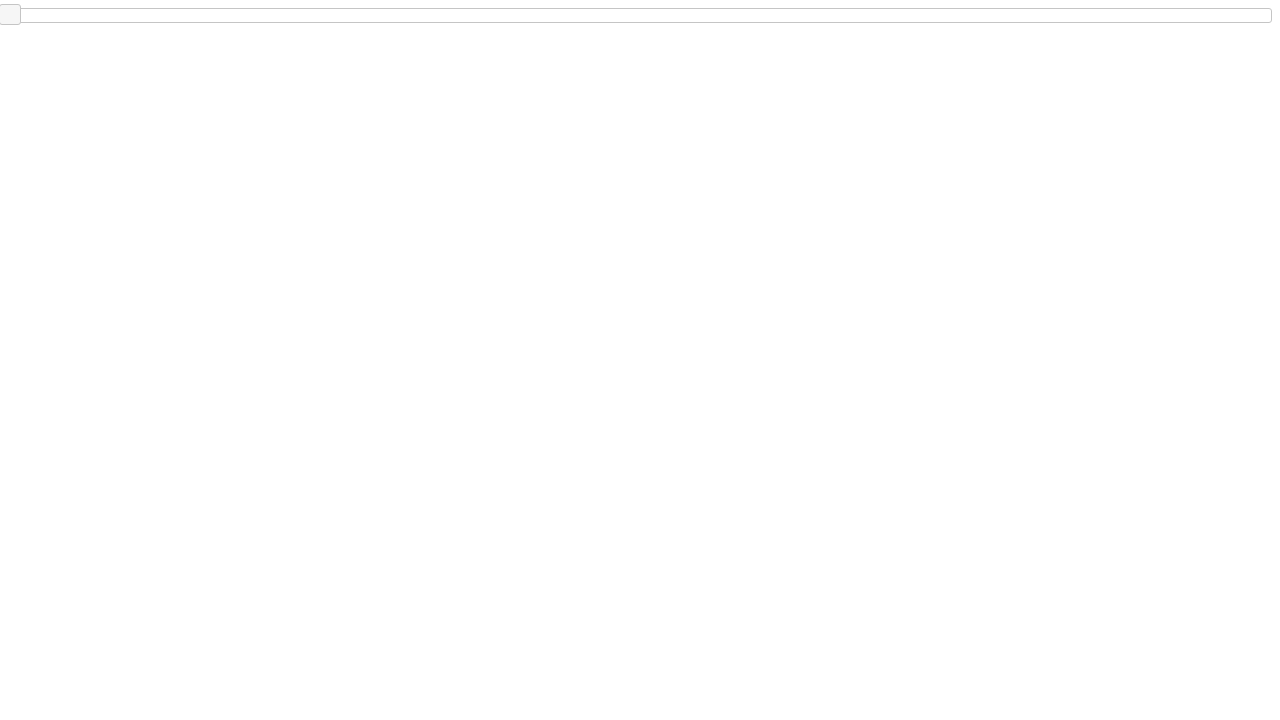

Waited for jQuery UI slider to become visible
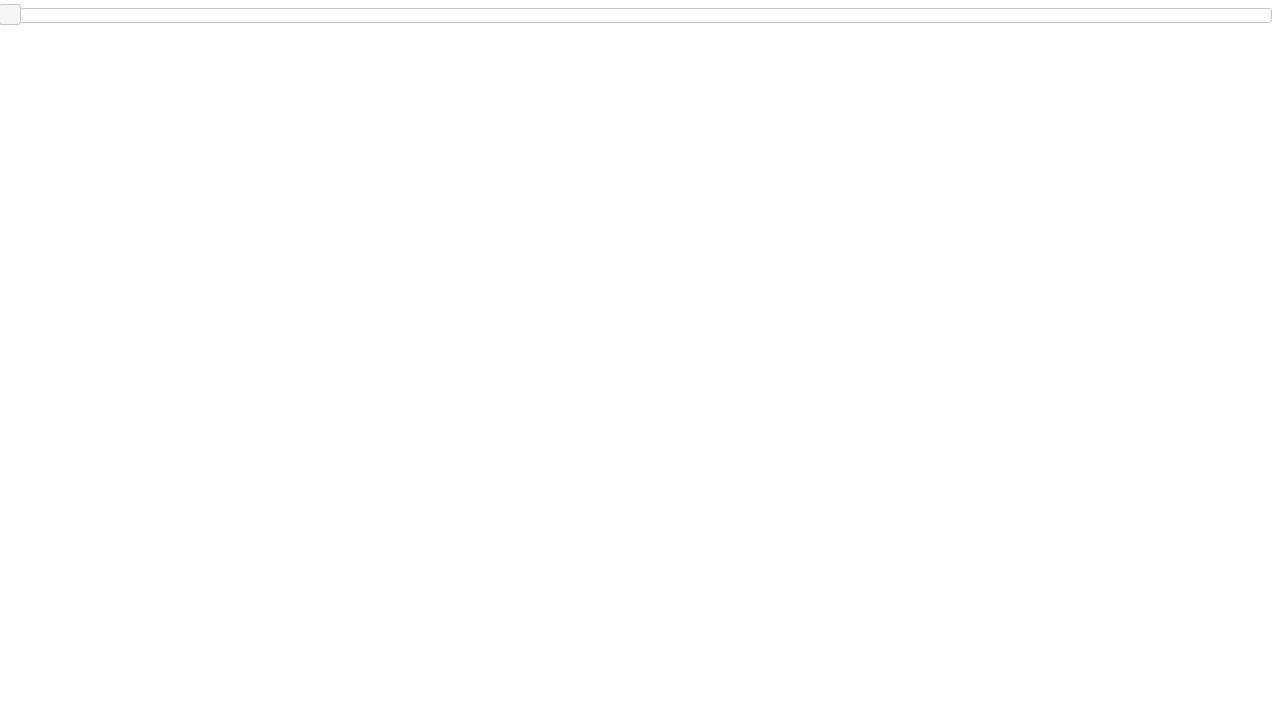

Located the slider handle element
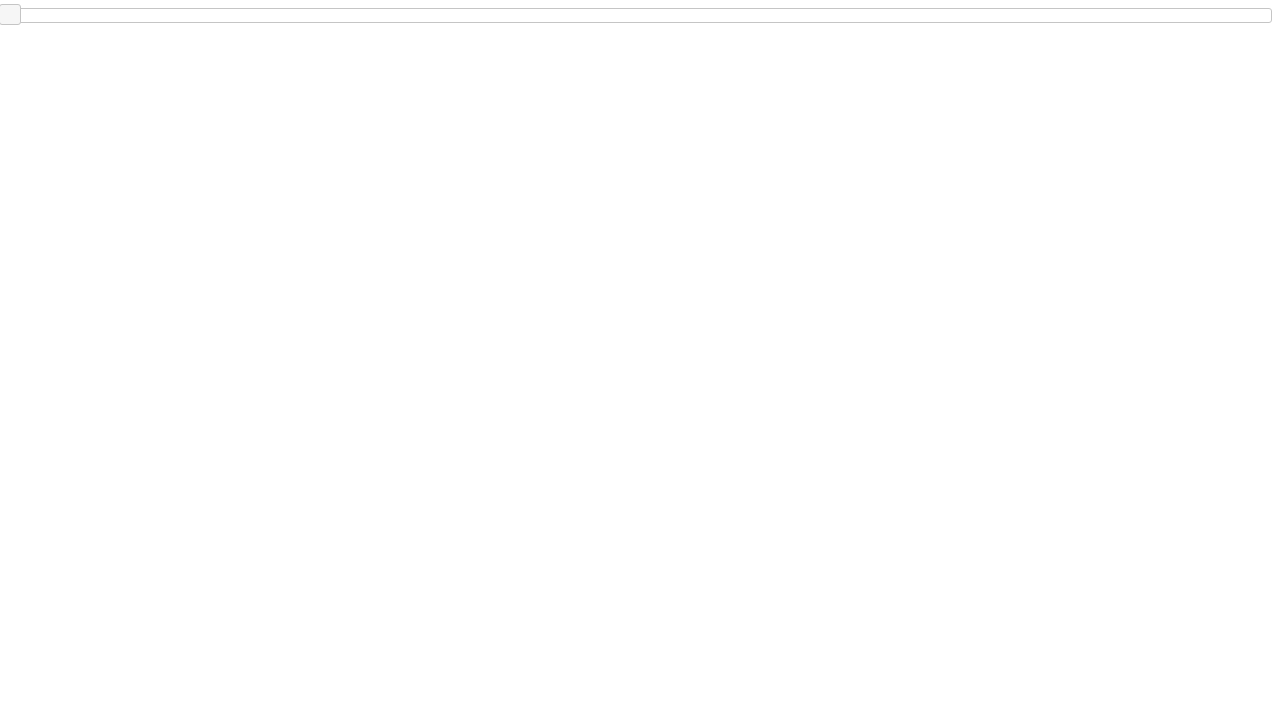

Calculated slider width: 1264px, half-width: 632.0px
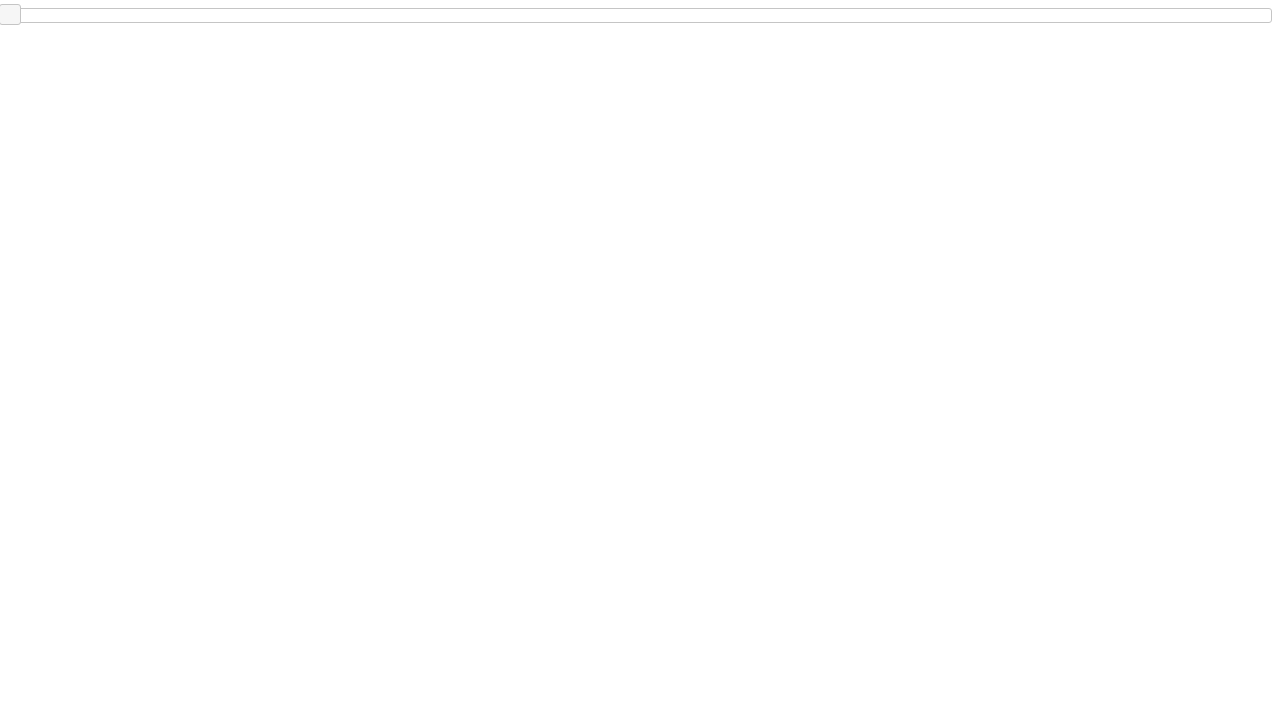

Located slider handle at position (10.0, 14.796875)
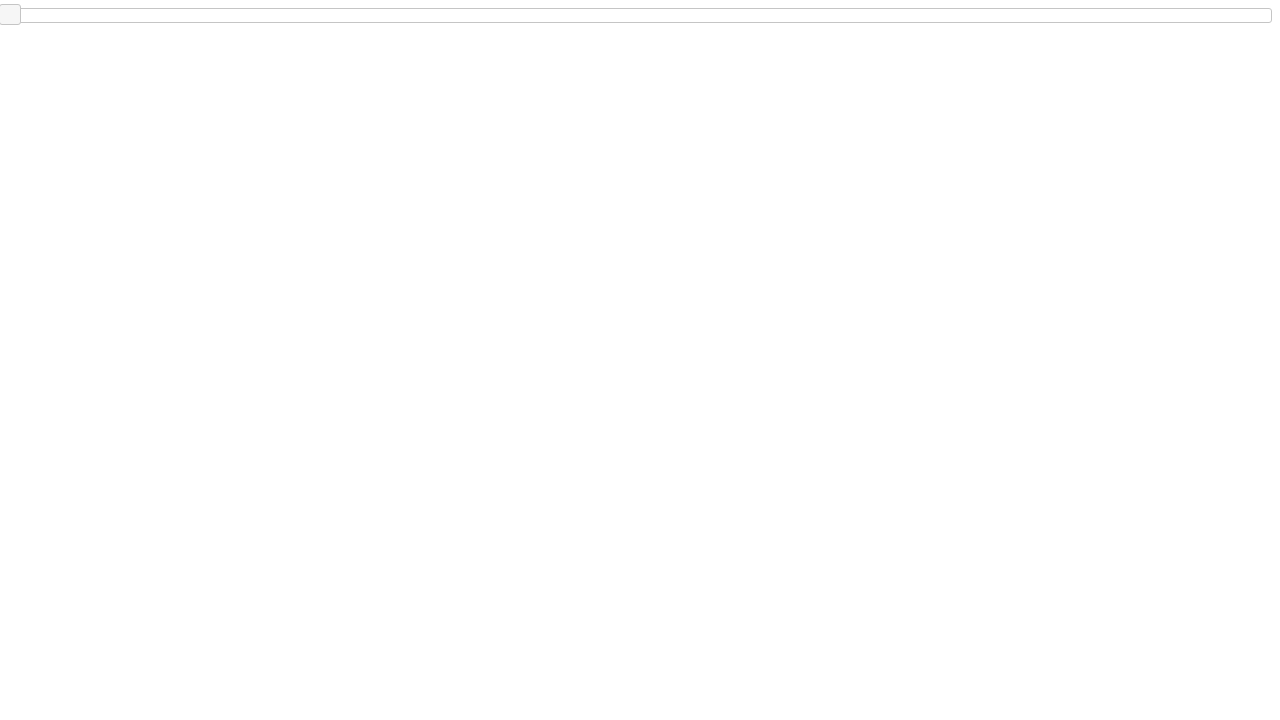

Moved mouse to slider handle position at (10, 15)
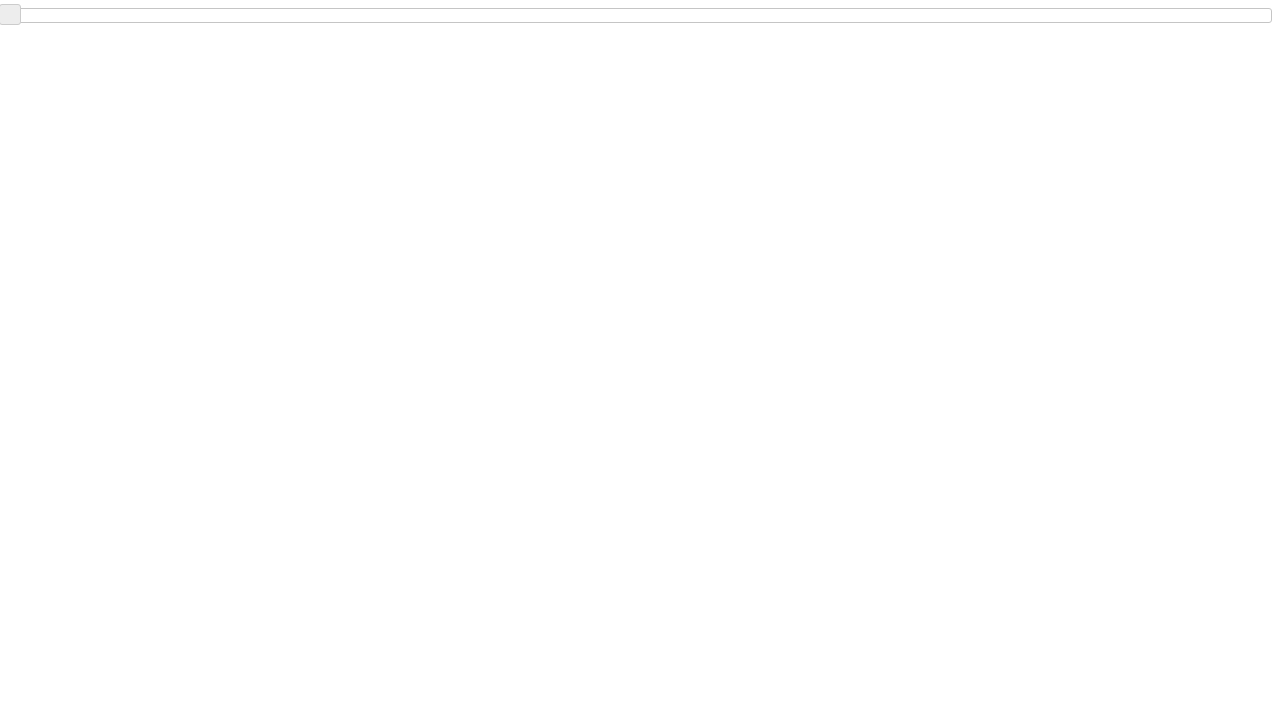

Pressed mouse button down on slider handle at (10, 15)
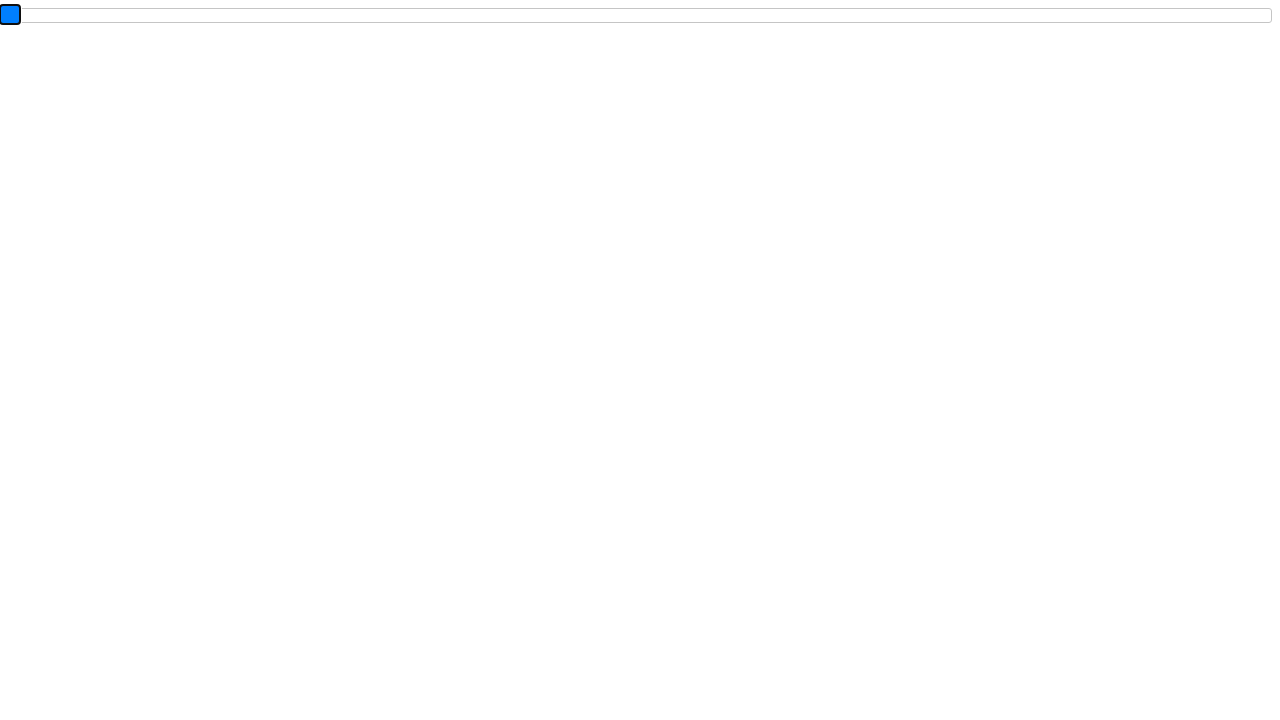

Dragged slider handle to the right by 632.0px to middle position at (642, 15)
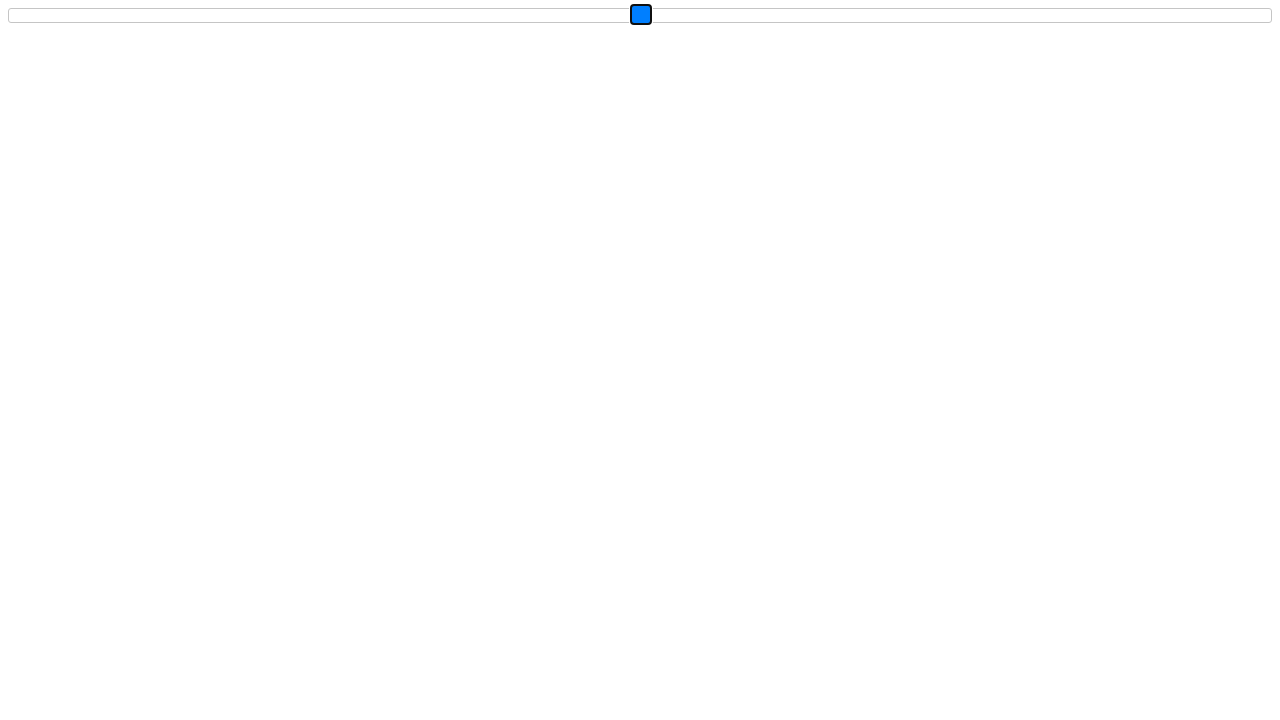

Released mouse button, slider handle drag completed at (642, 15)
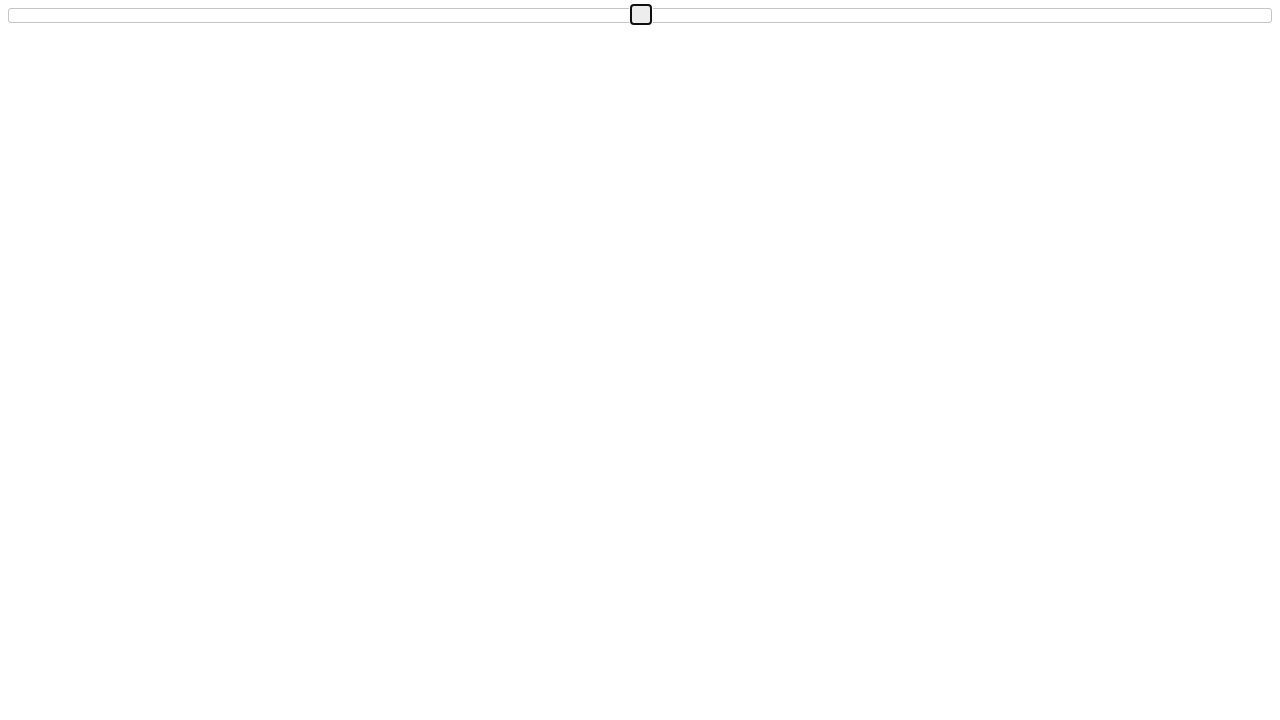

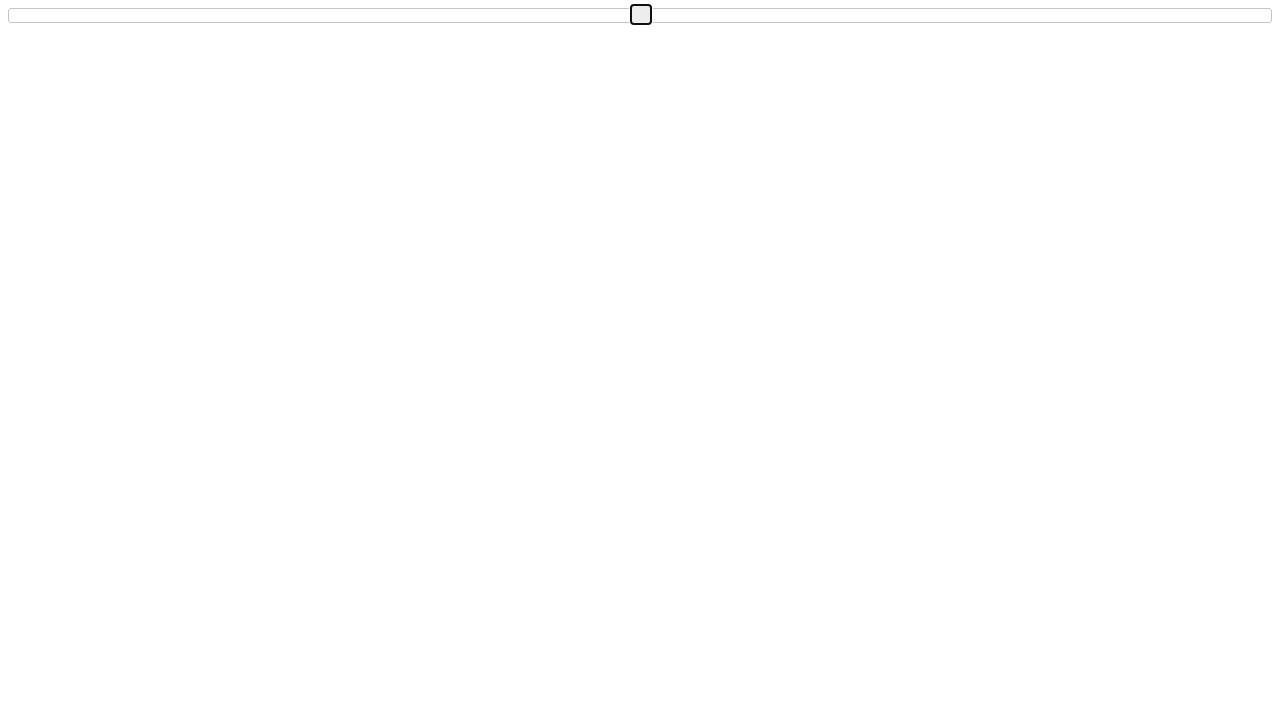